Navigates to Hacker News newest page and validates that articles are sorted from newest to oldest by extracting article metadata and clicking through multiple pages via the "More" link.

Starting URL: https://news.ycombinator.com/newest

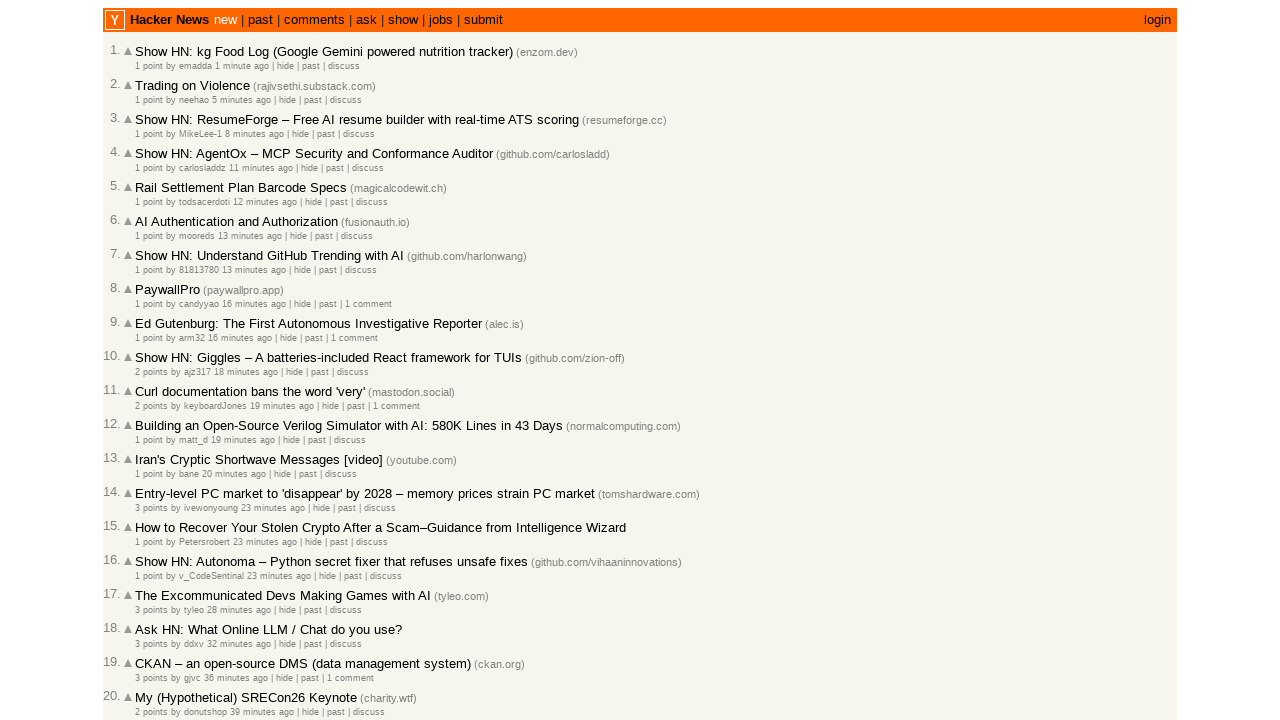

Waited for article entries to load on newest page
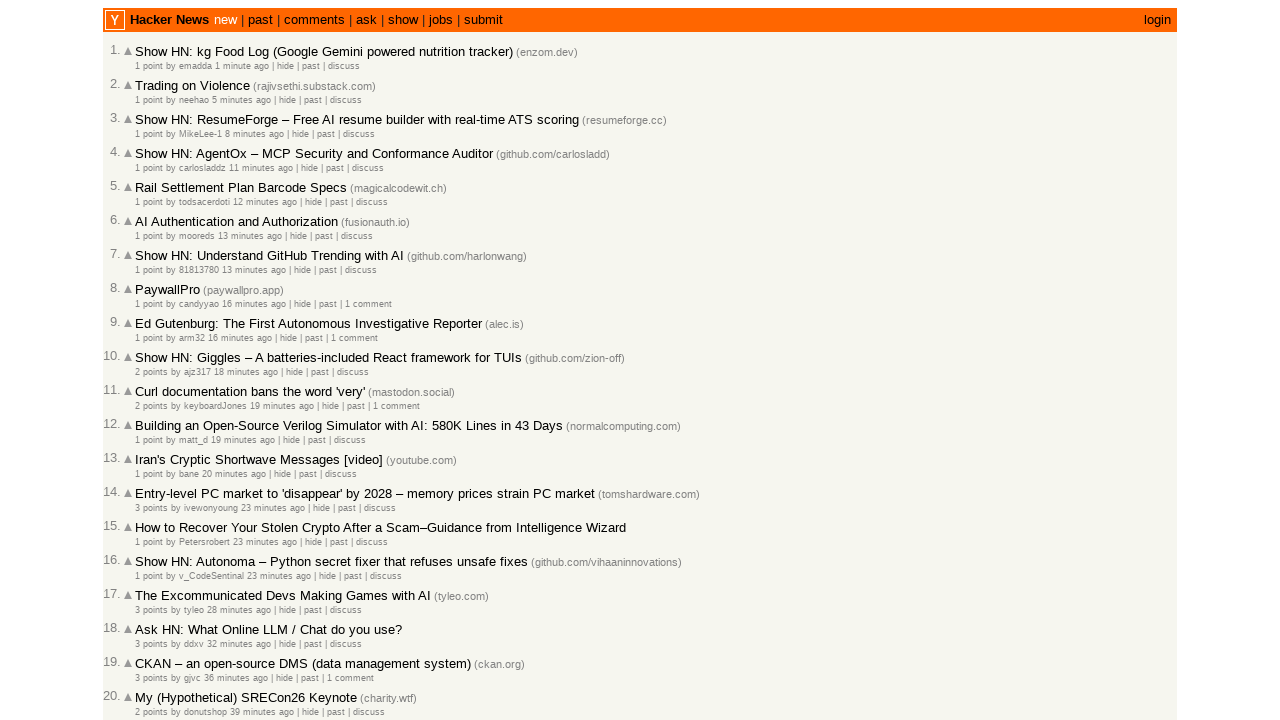

Extracted 30 article entries from first page
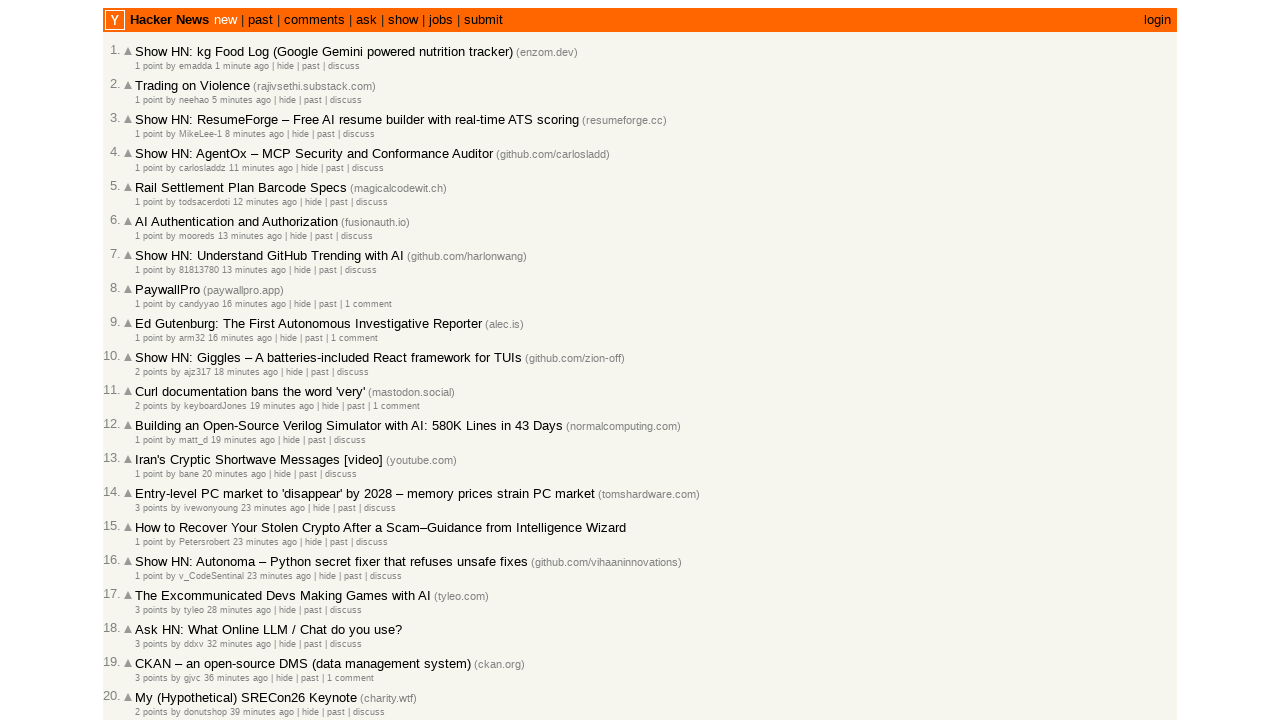

Verified that entries exist on the newest page
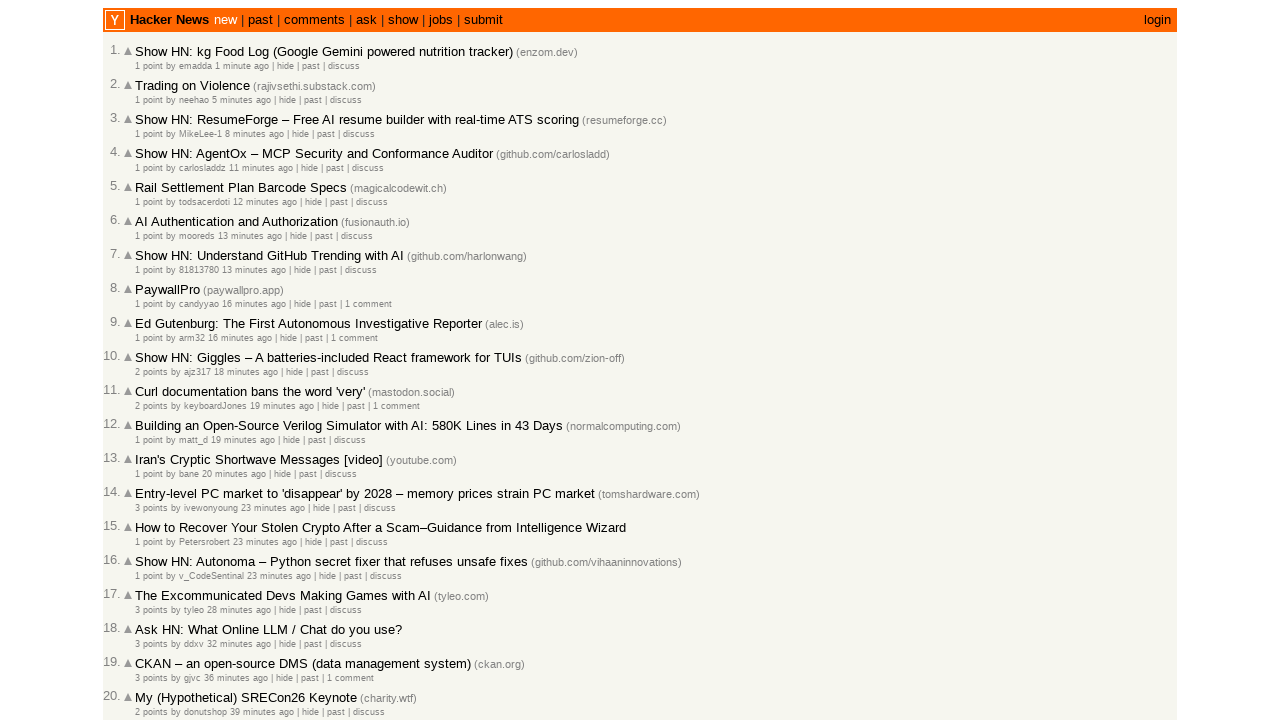

Extracted first entry timestamp: 2026-03-03T02:43:45 1772505825
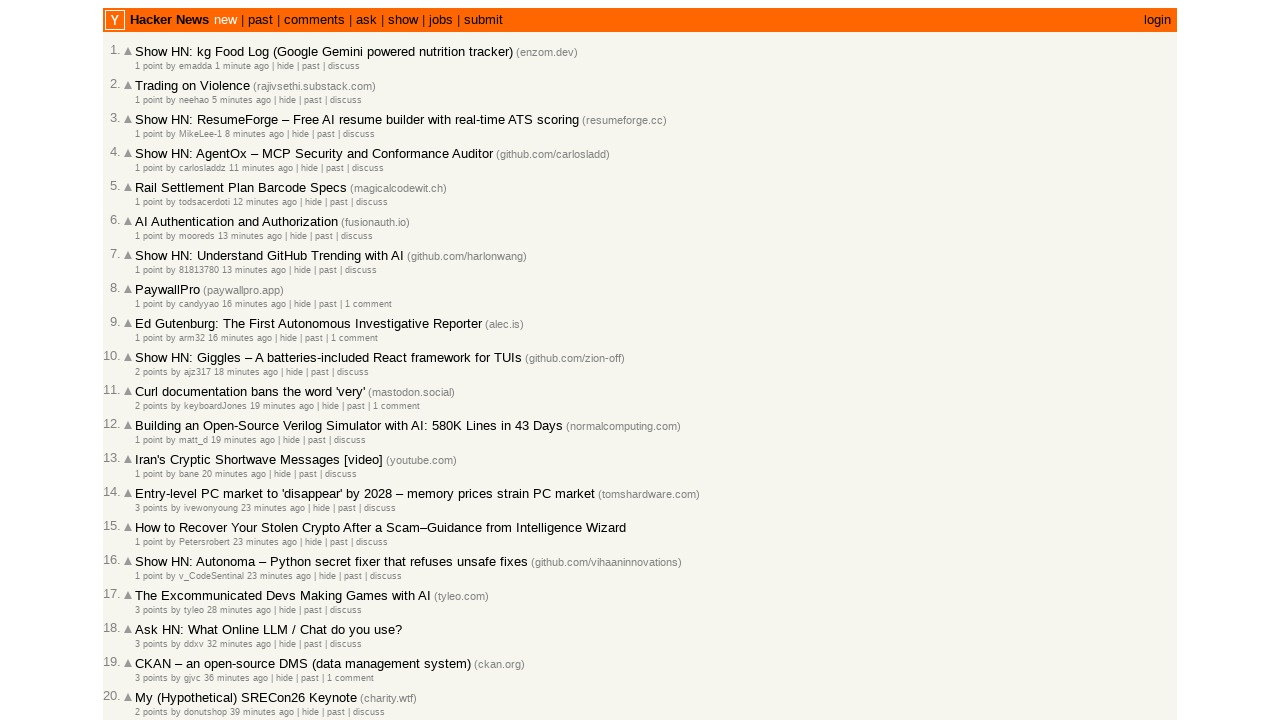

Clicked 'More' link to navigate to second page at (149, 616) on internal:role=link[name="More"s]
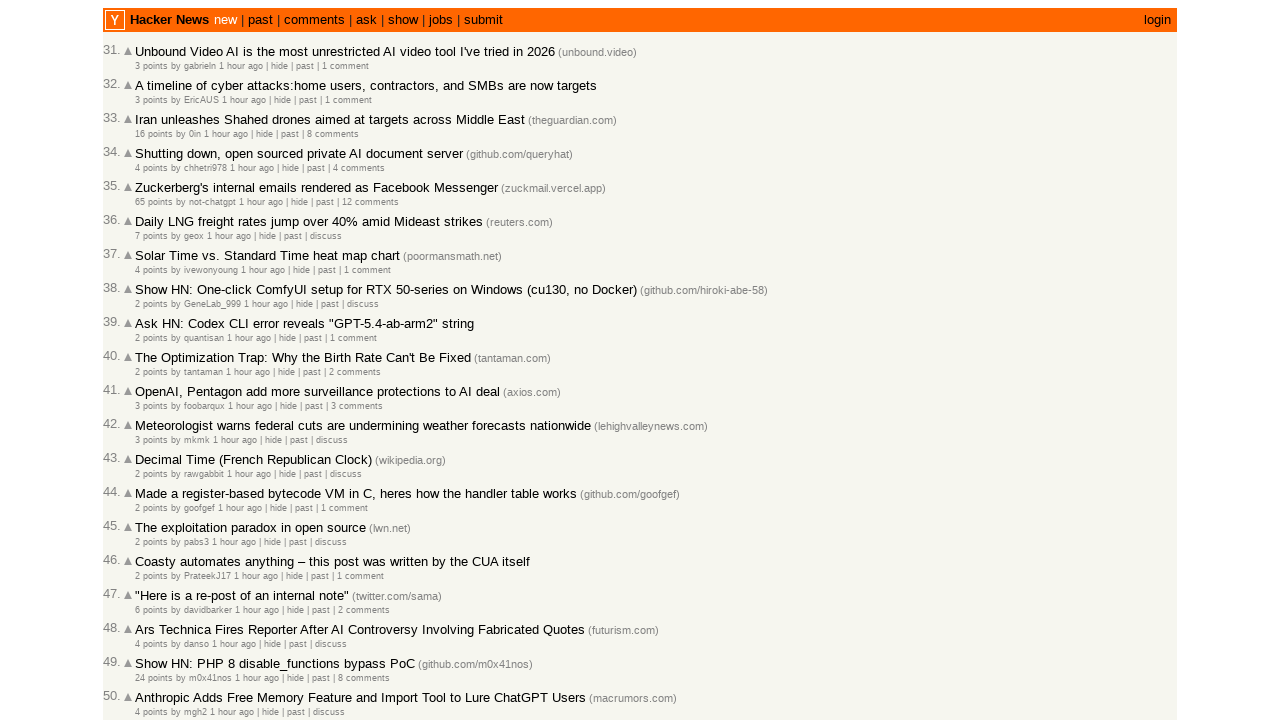

Second page DOM content loaded
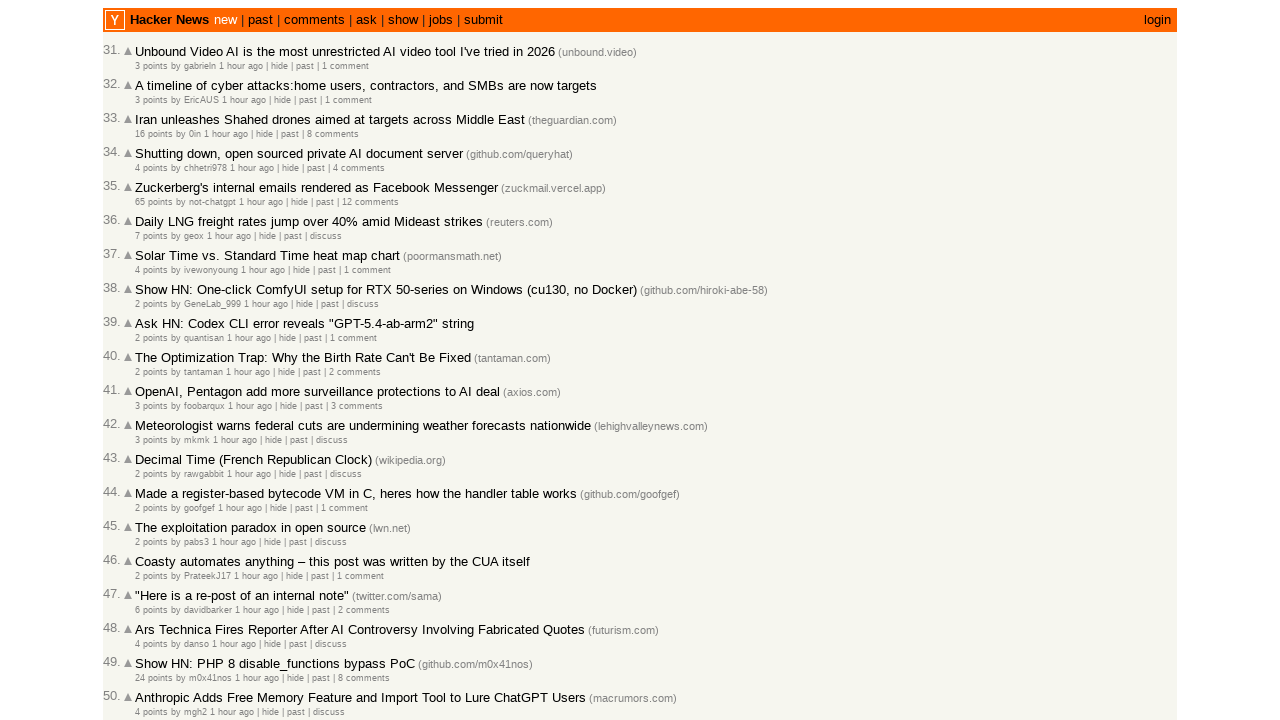

Article entries loaded on second page
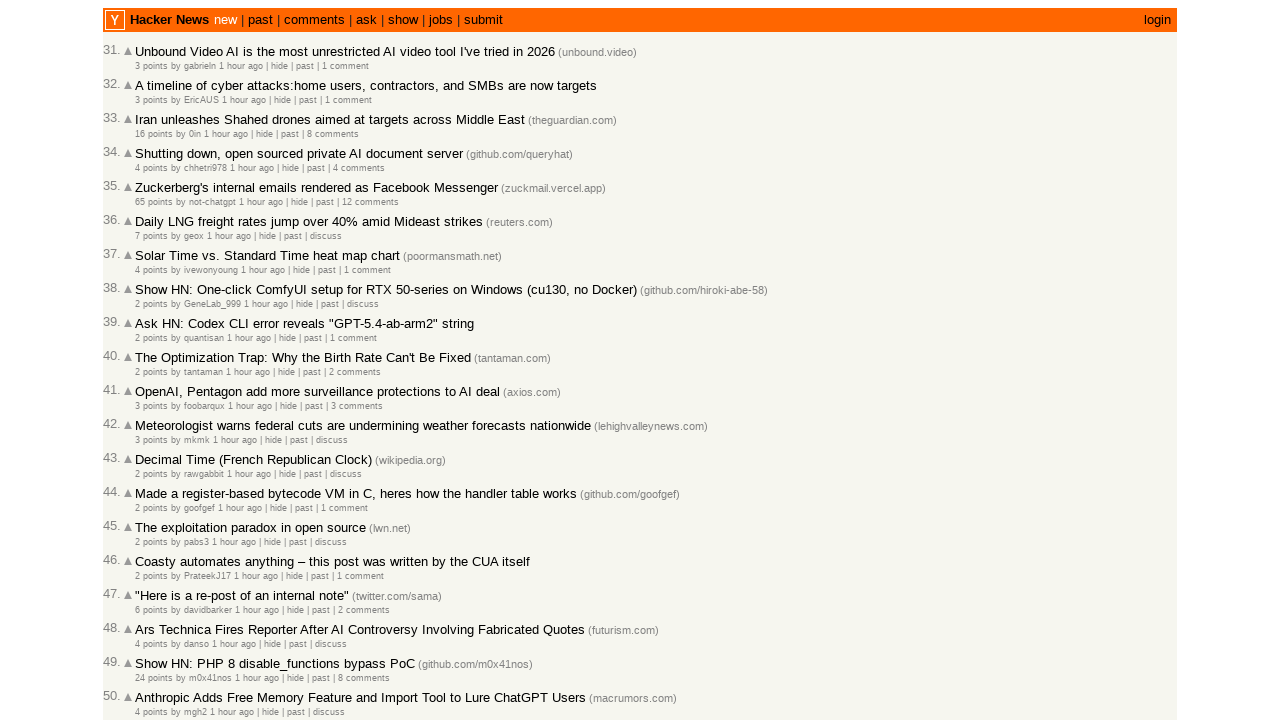

Extracted 30 article entries from second page
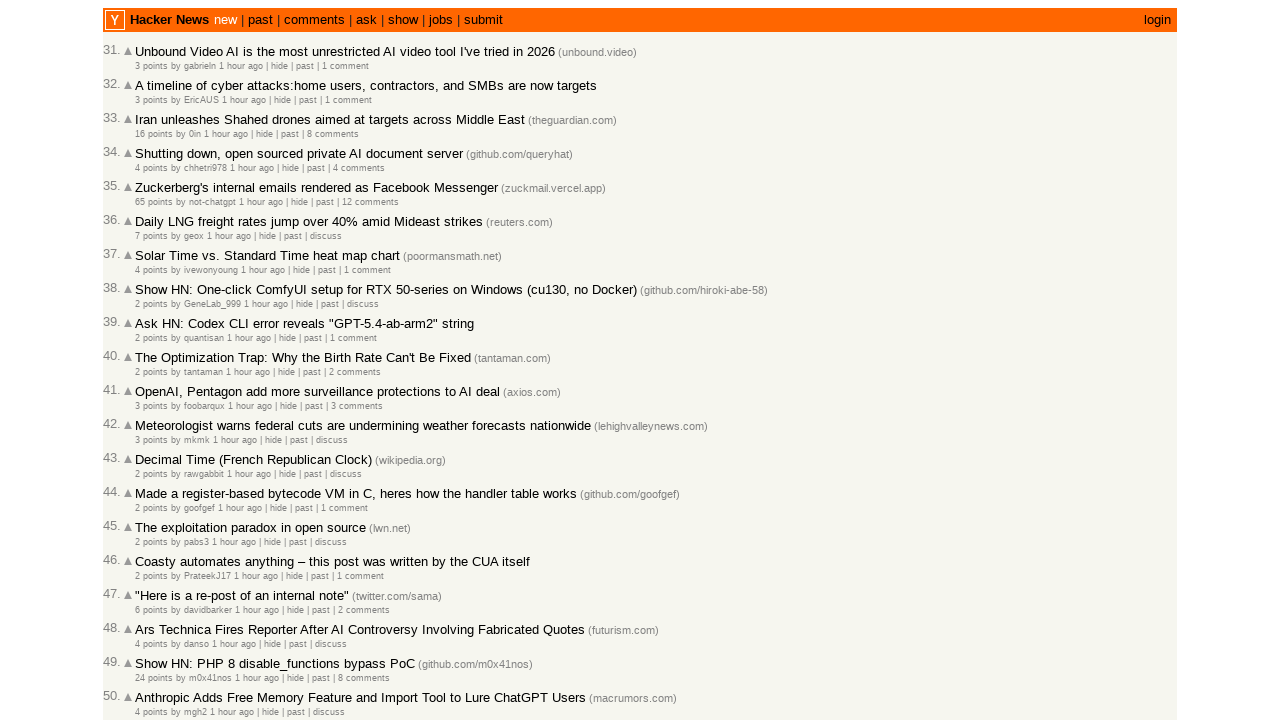

Verified that entries exist on the second page
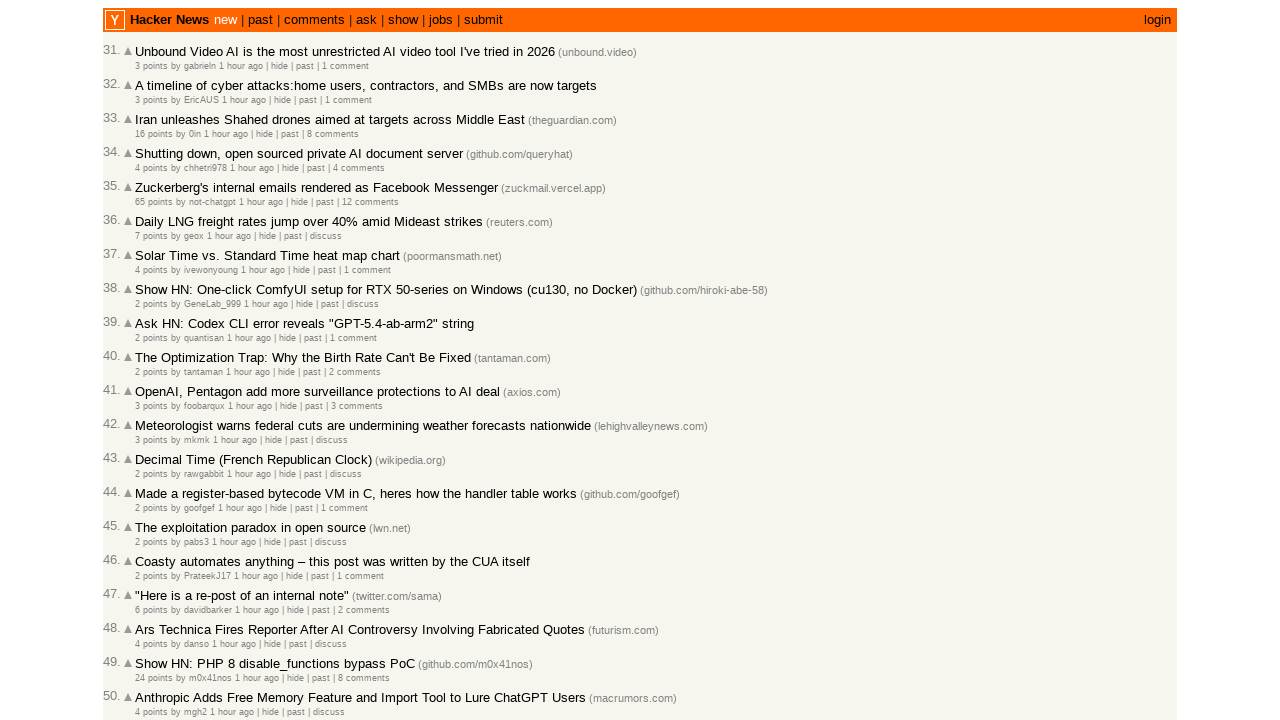

Clicked 'More' link to navigate to third page at (149, 616) on internal:role=link[name="More"s]
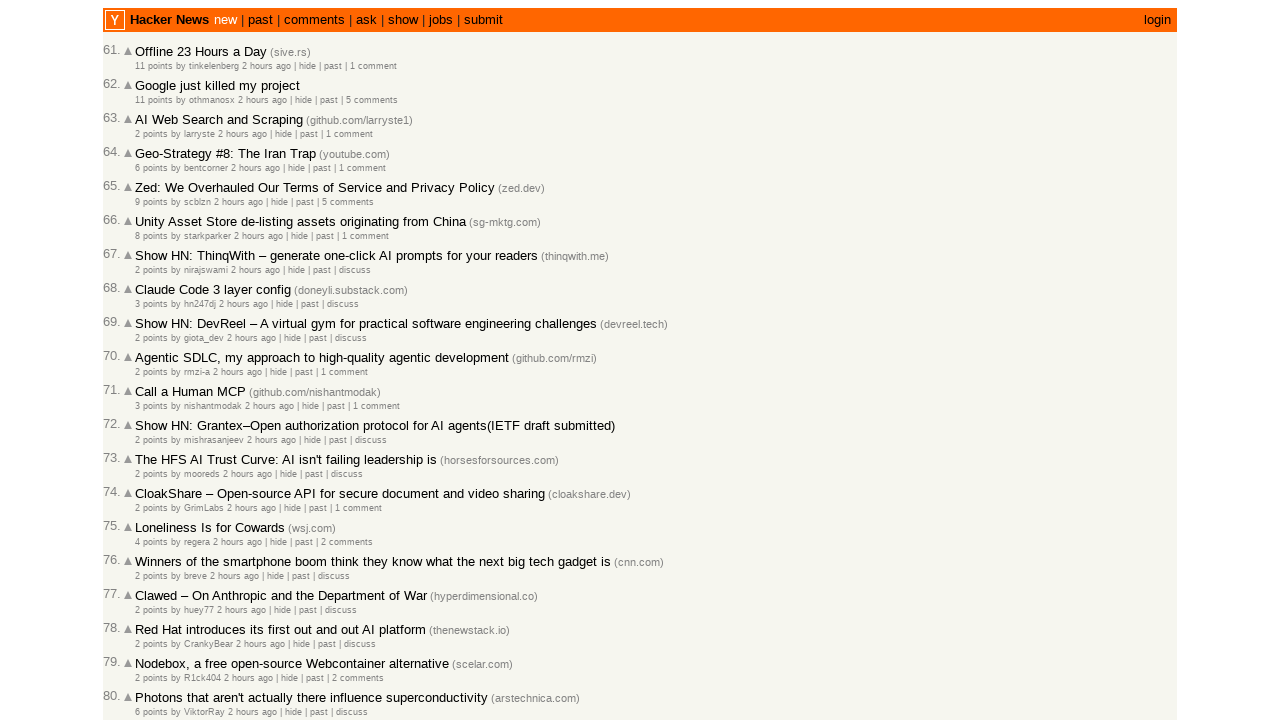

Third page DOM content loaded
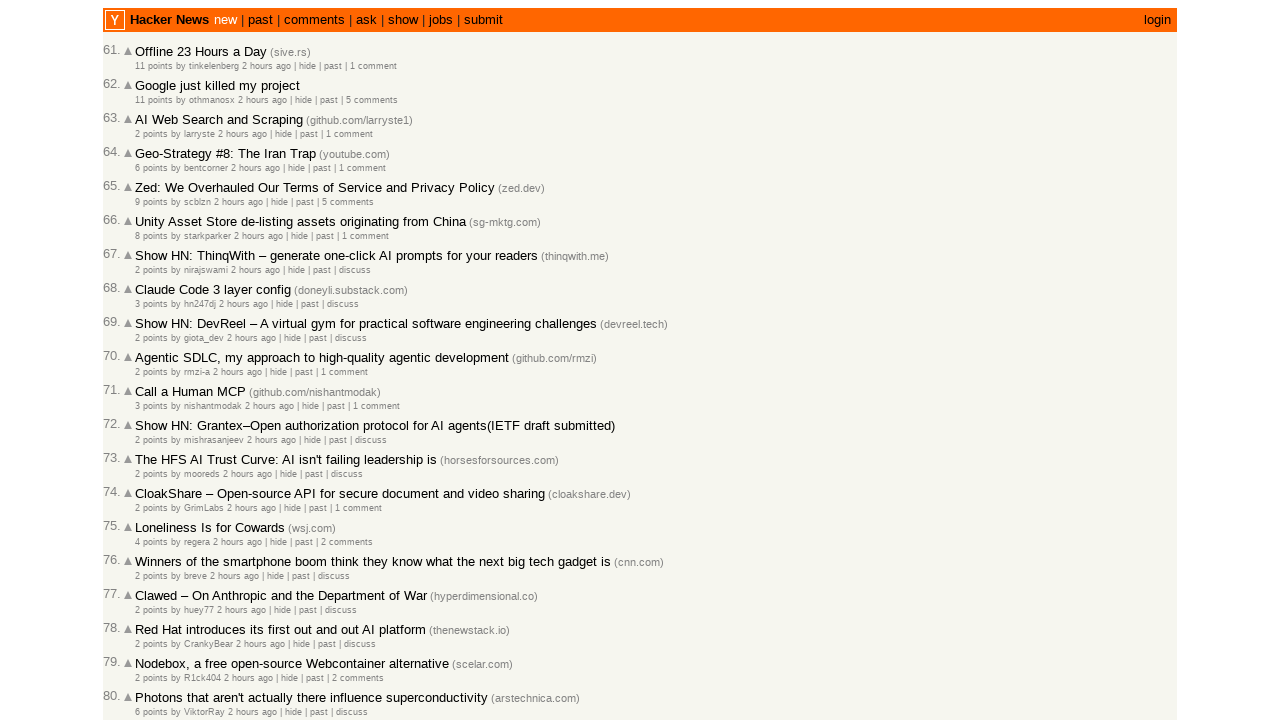

Article entries loaded on third page
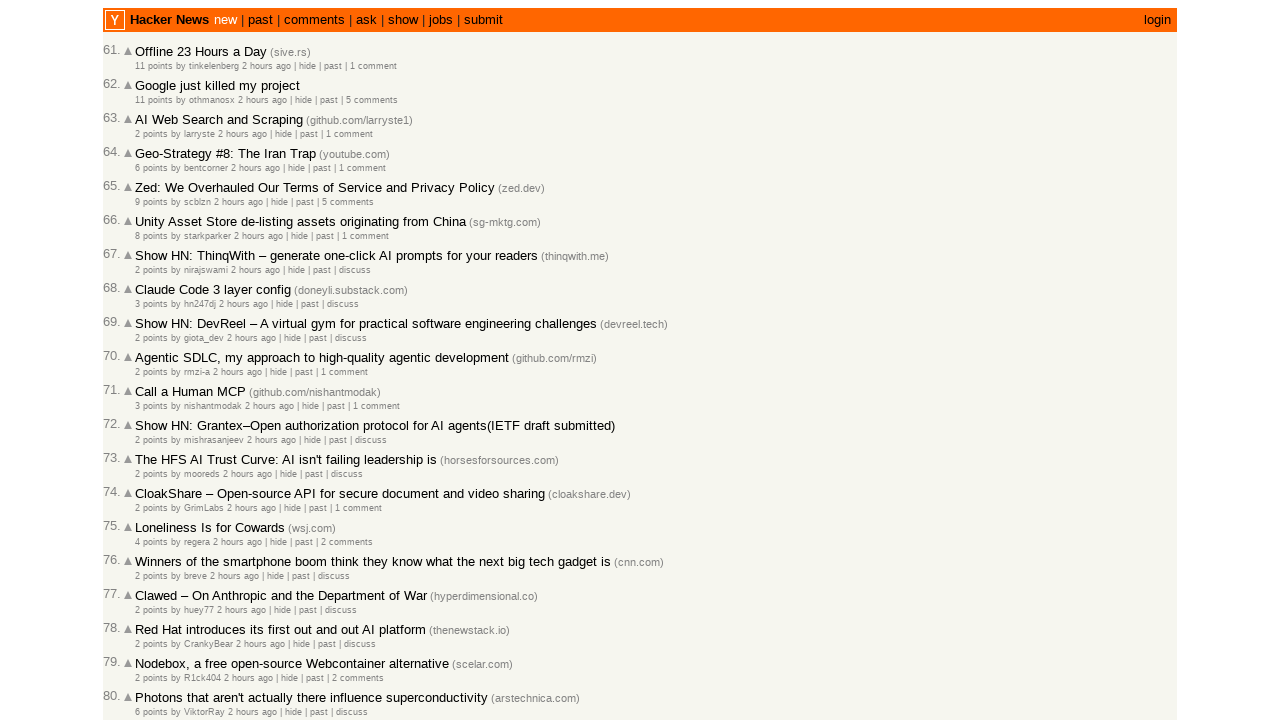

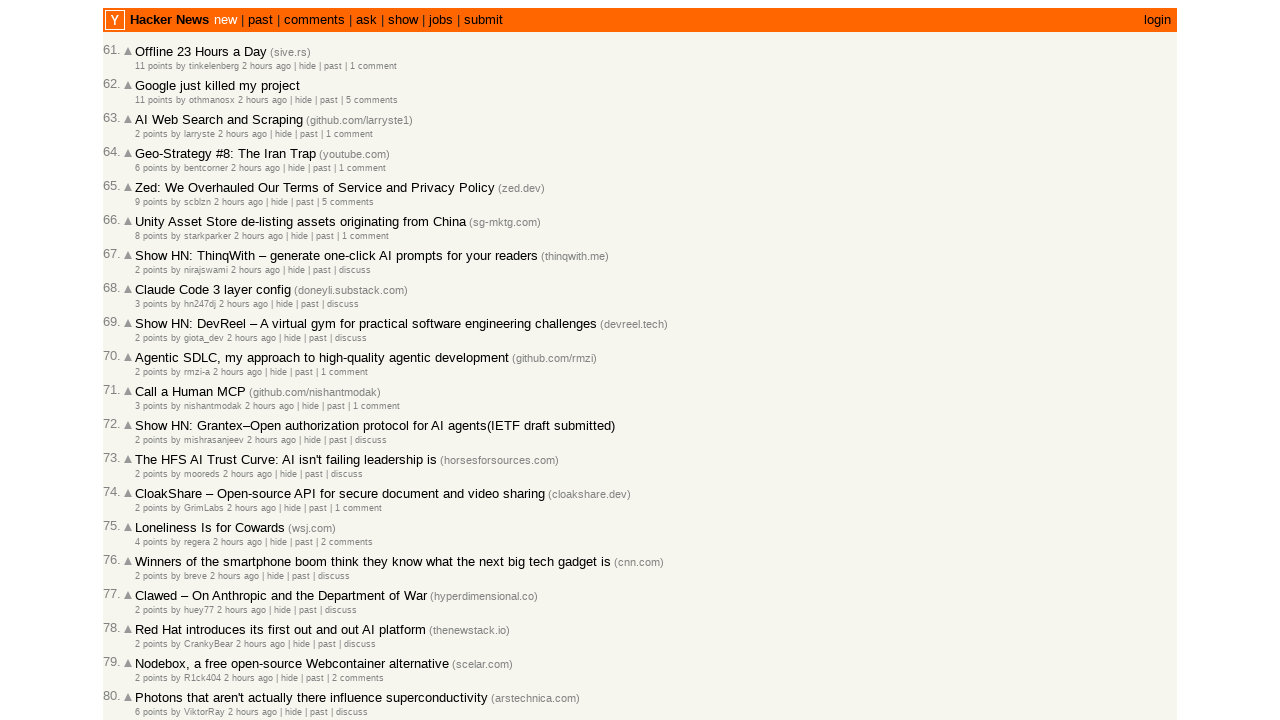